Tests iframe/frame handling by switching to nested frames and filling form fields (first name, last name, and email) within those frames.

Starting URL: https://letcode.in/frame

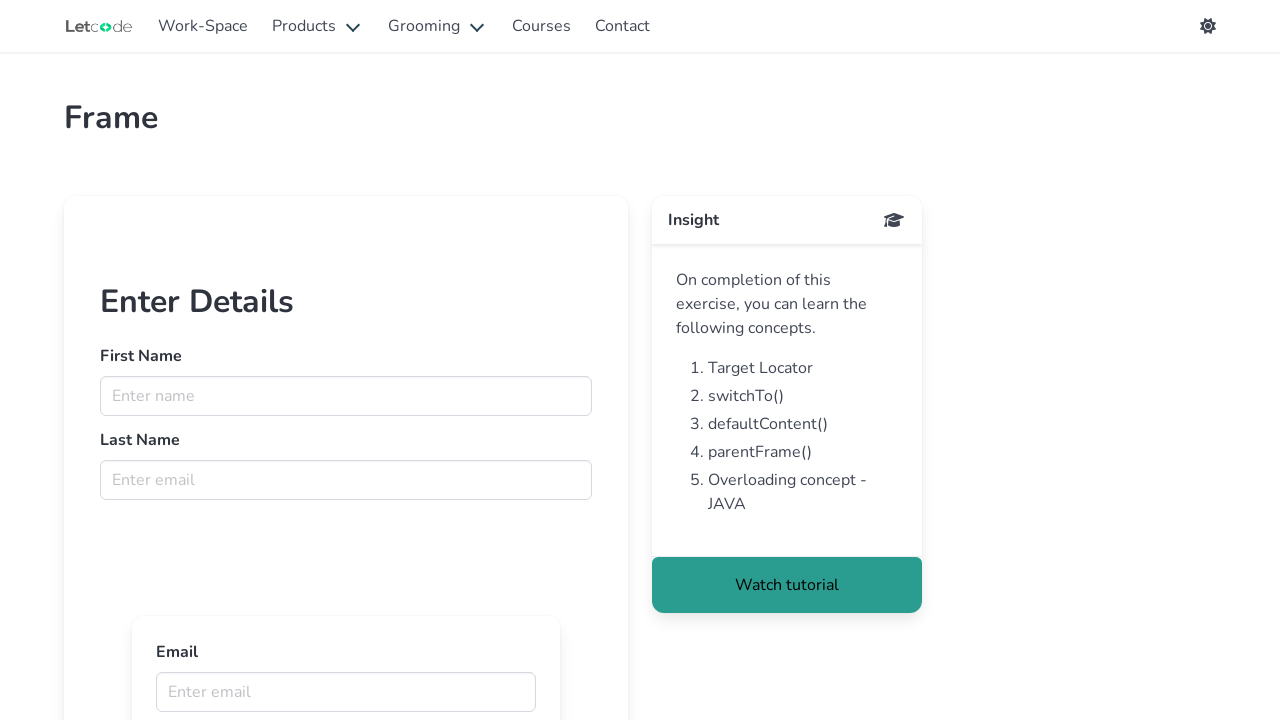

Located the first iframe on the page
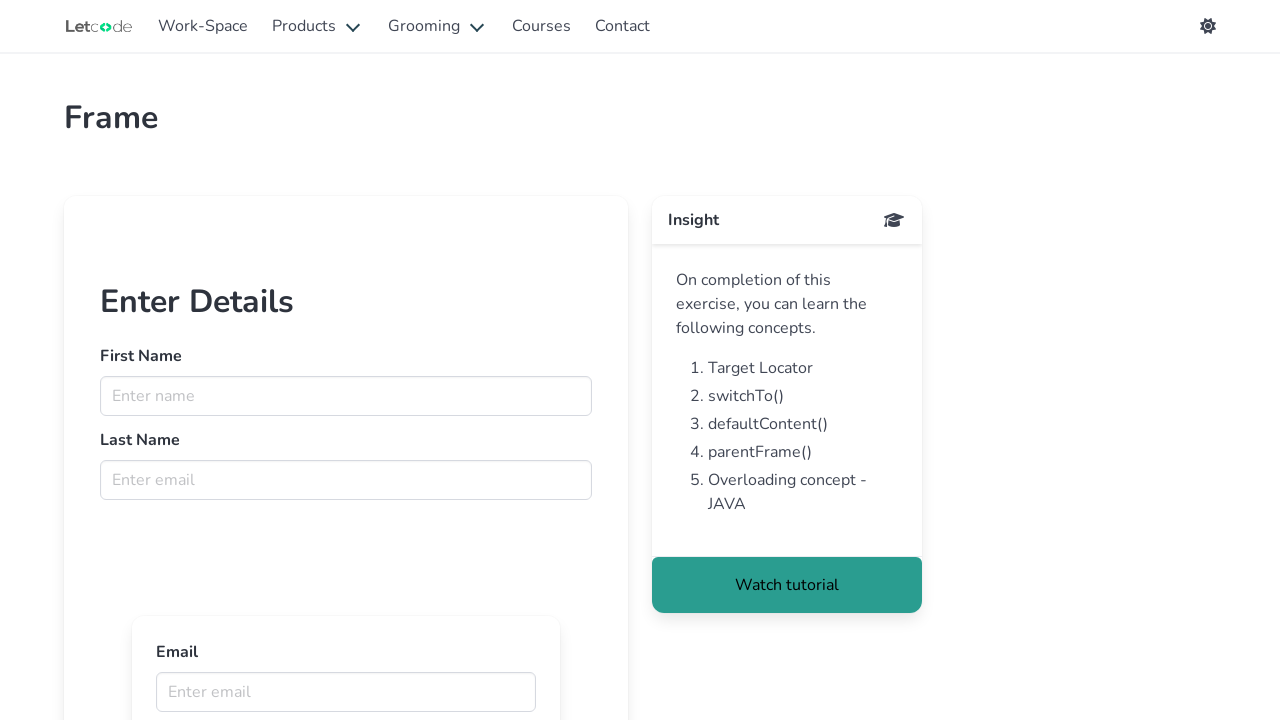

Filled first name field with 'Hari' in the first frame on iframe >> nth=0 >> internal:control=enter-frame >> input[name='fname']
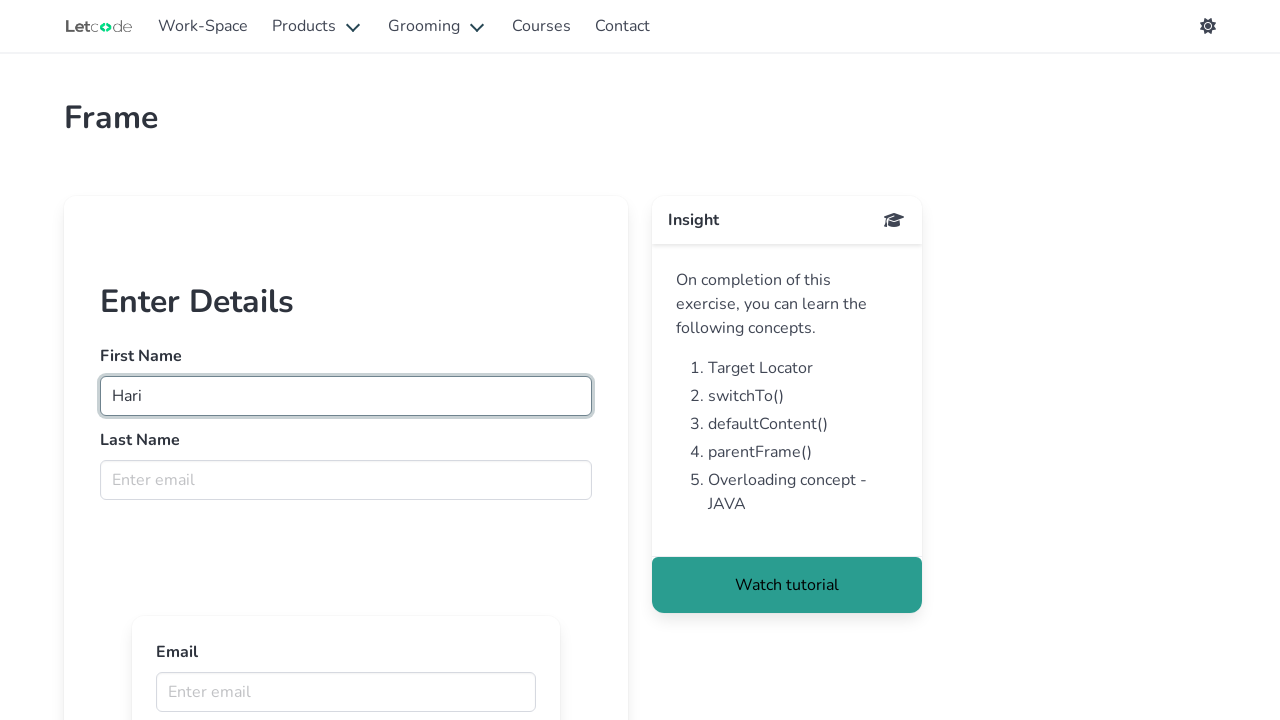

Filled last name field with 'Haran' in the first frame on iframe >> nth=0 >> internal:control=enter-frame >> input[name='lname']
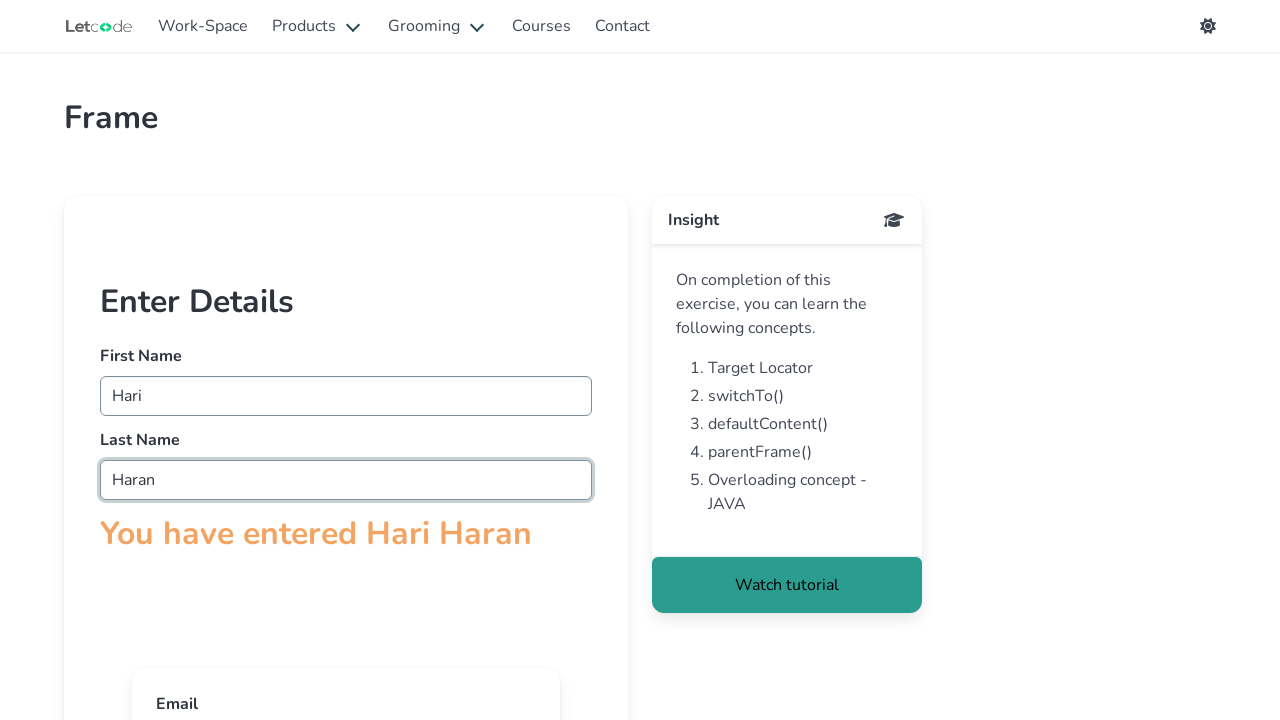

Located the nested iframe within the first frame
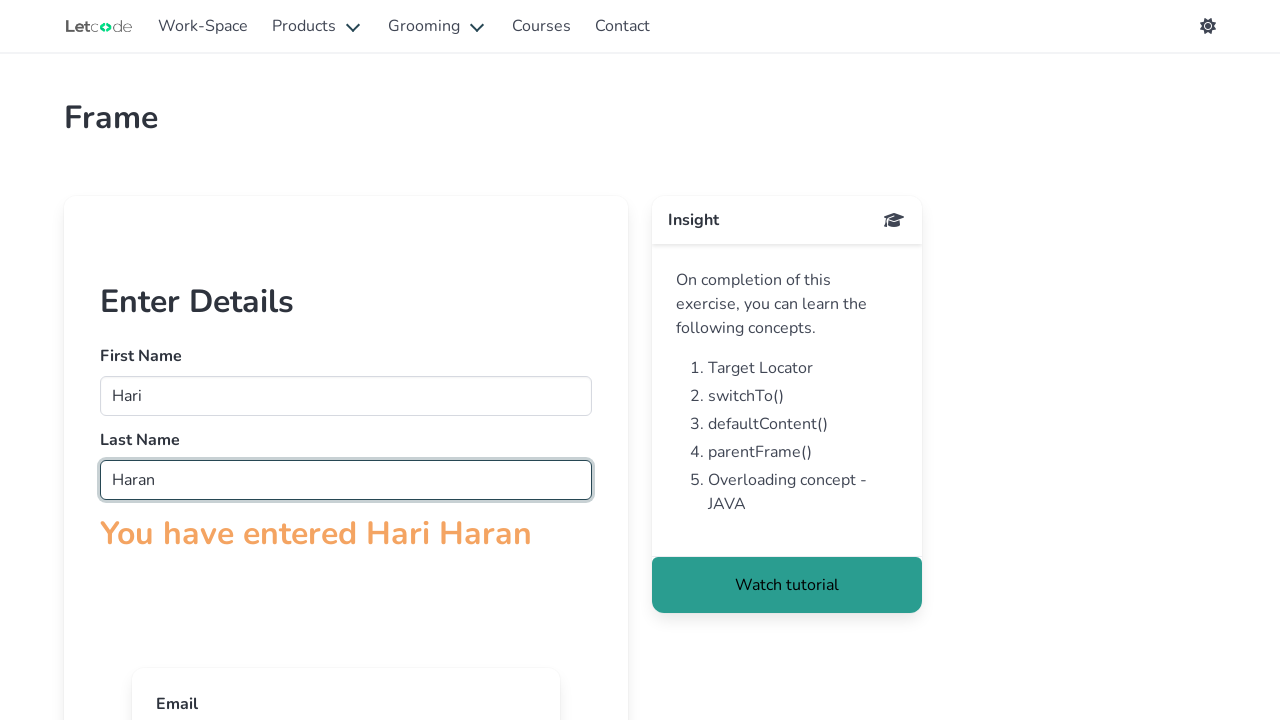

Filled email field with 'Haran8958@gmail.com' in the nested frame on iframe >> nth=0 >> internal:control=enter-frame >> iframe >> nth=0 >> internal:c
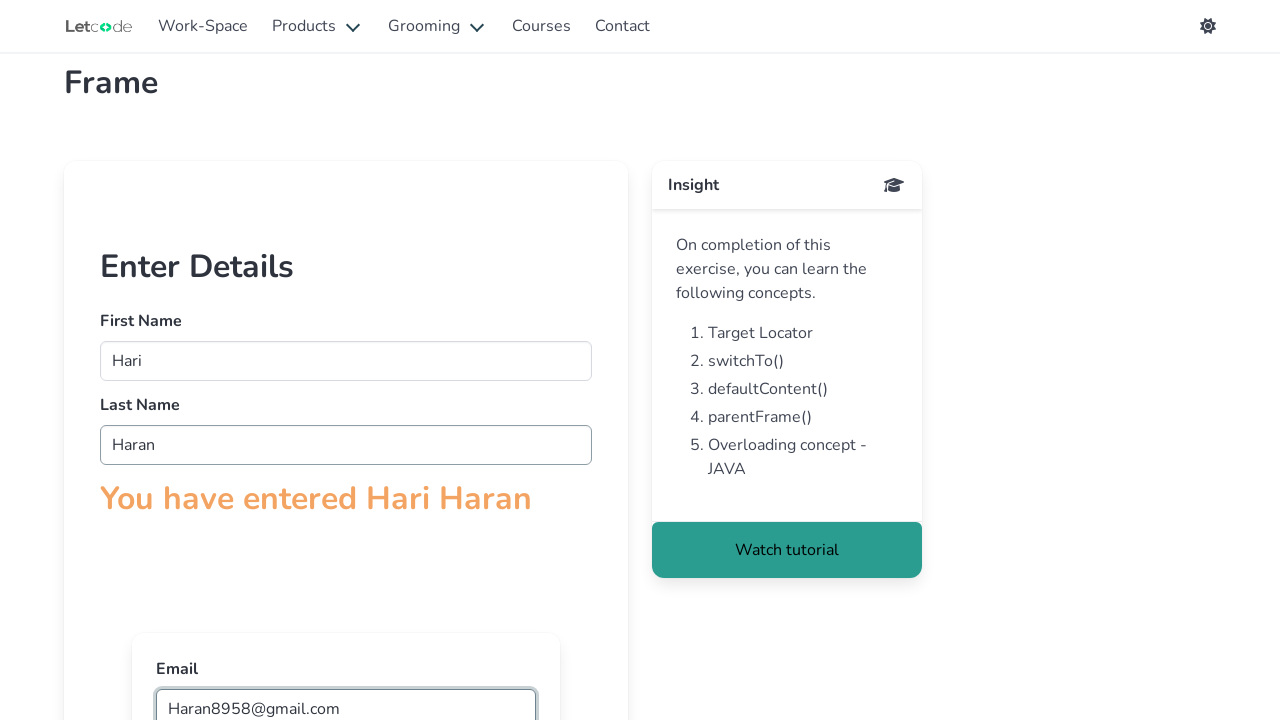

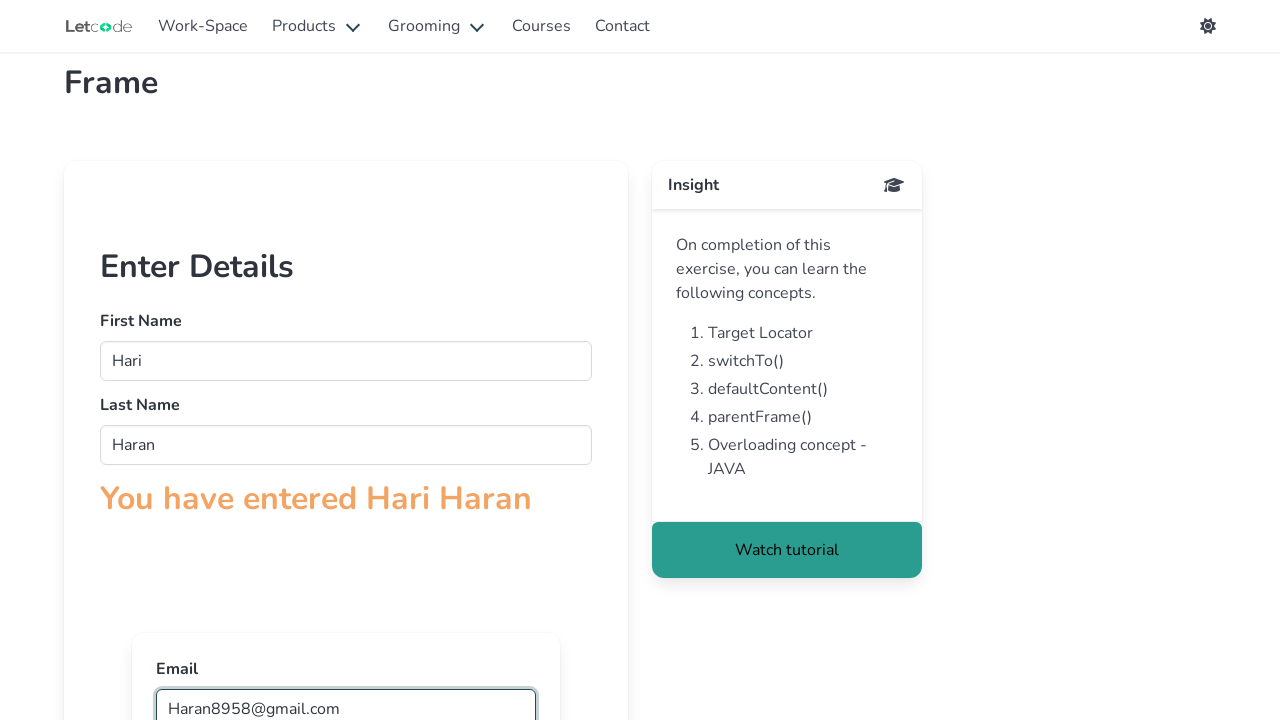